Tests navigation to the "About Company" page and verifies the content section is visible

Starting URL: https://www.avana.ru/

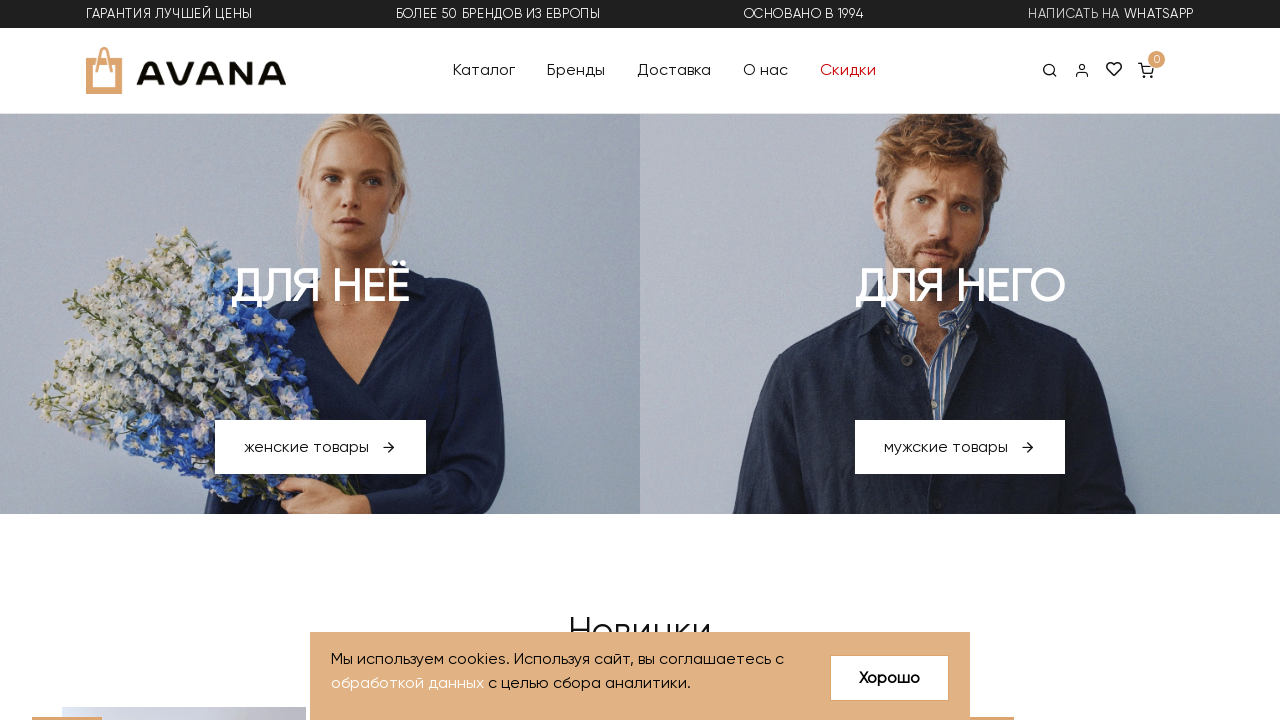

Clicked on 'About Company' link at (803, 14) on xpath=//a[@href='/avana']
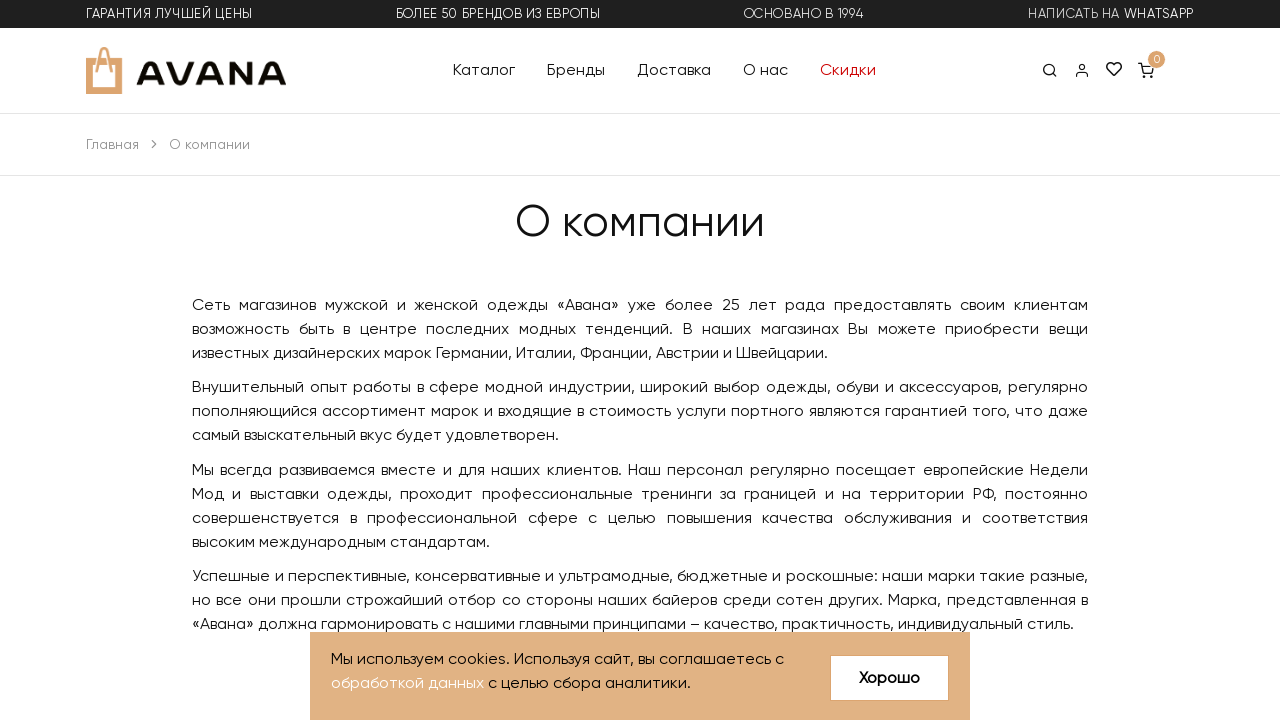

Verified that content section is visible
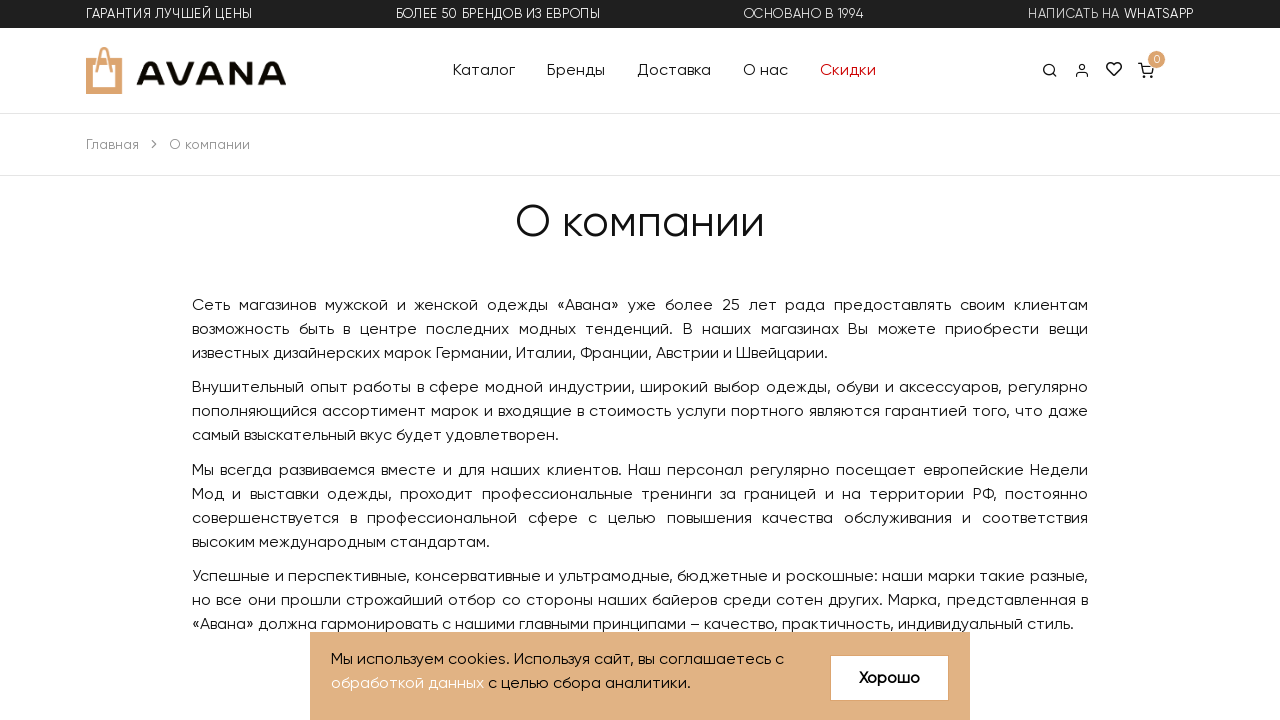

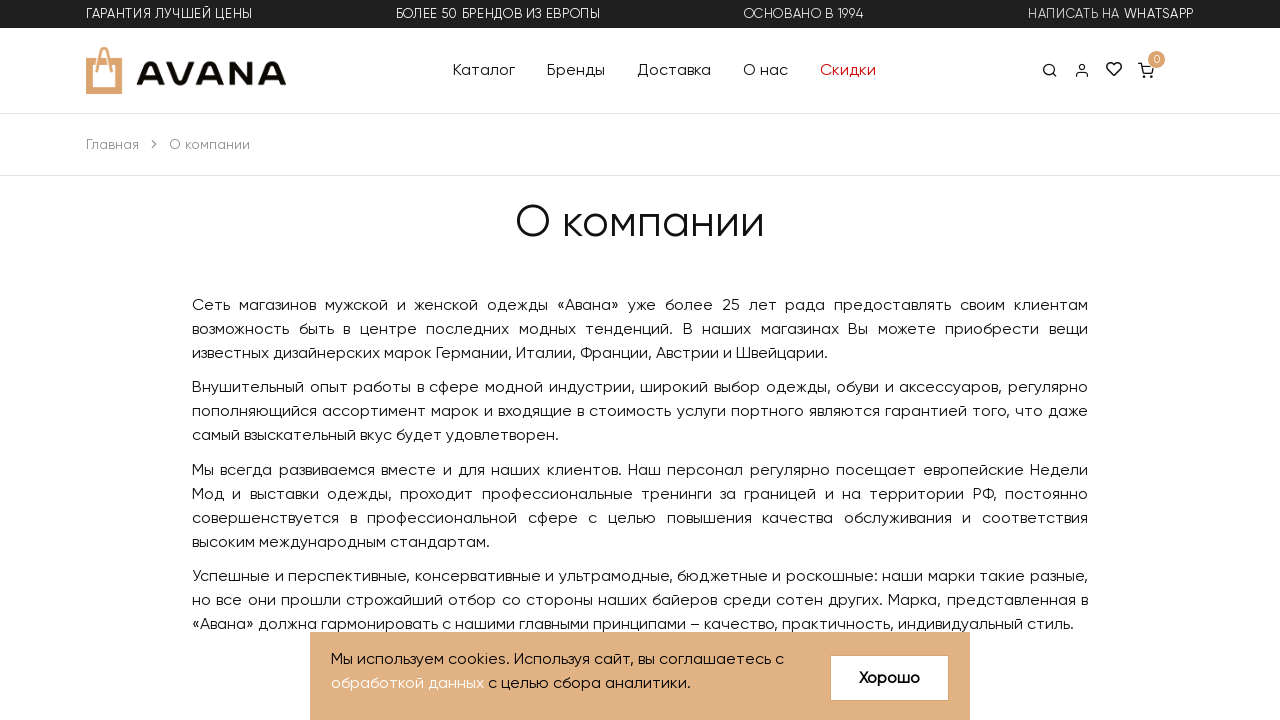